Demonstrates XPath traversal techniques by locating button elements using following-sibling and parent axes on a practice automation website.

Starting URL: https://rahulshettyacademy.com/AutomationPractice/

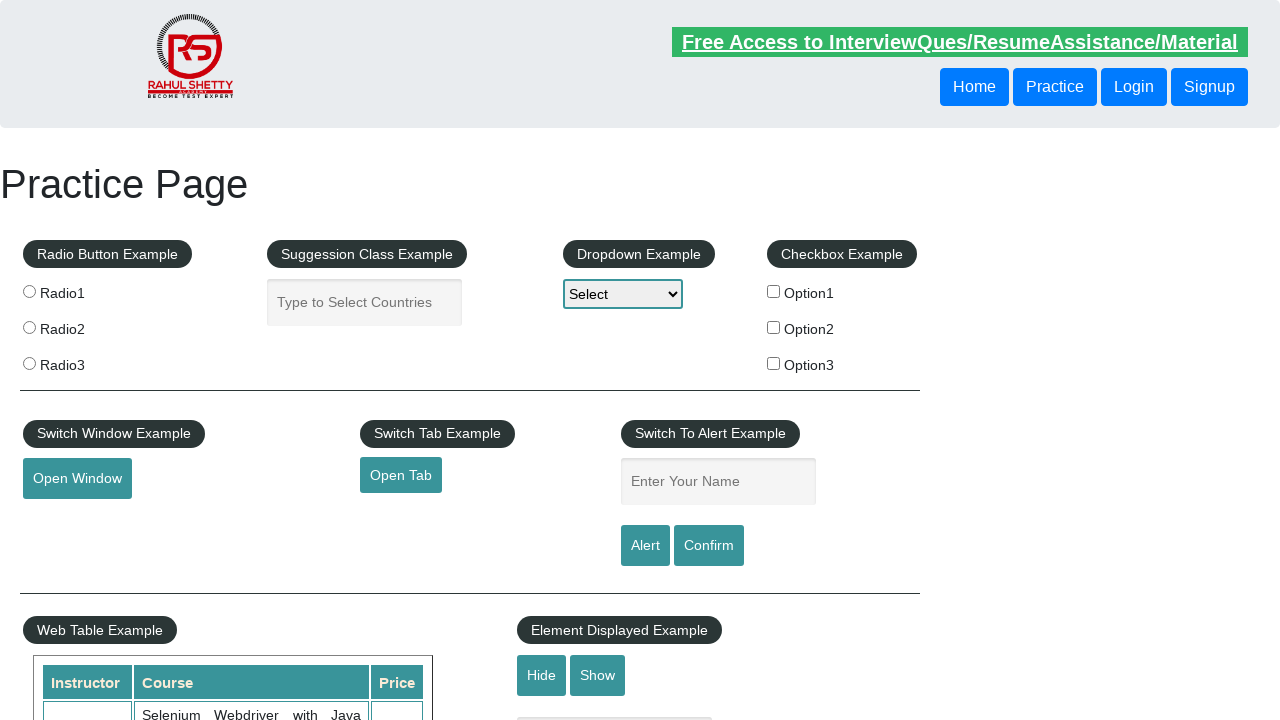

Waited for header buttons to be visible
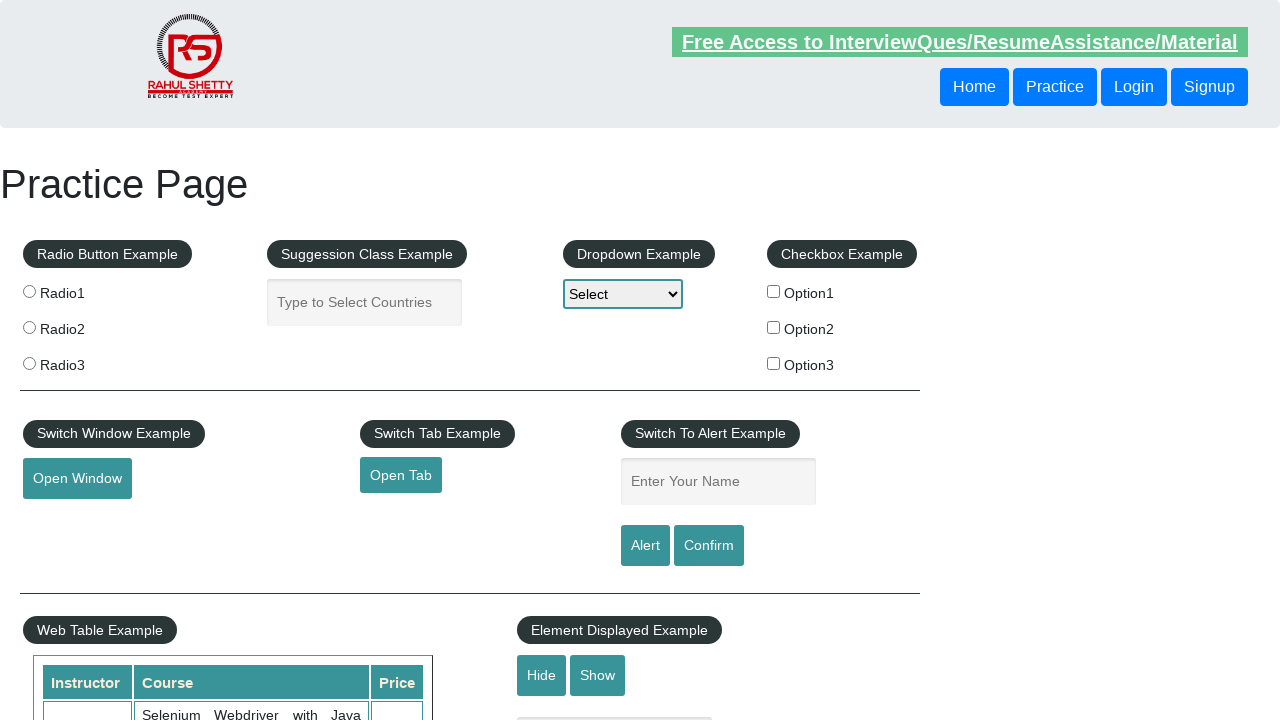

Located and retrieved text from following-sibling button: 'Login'
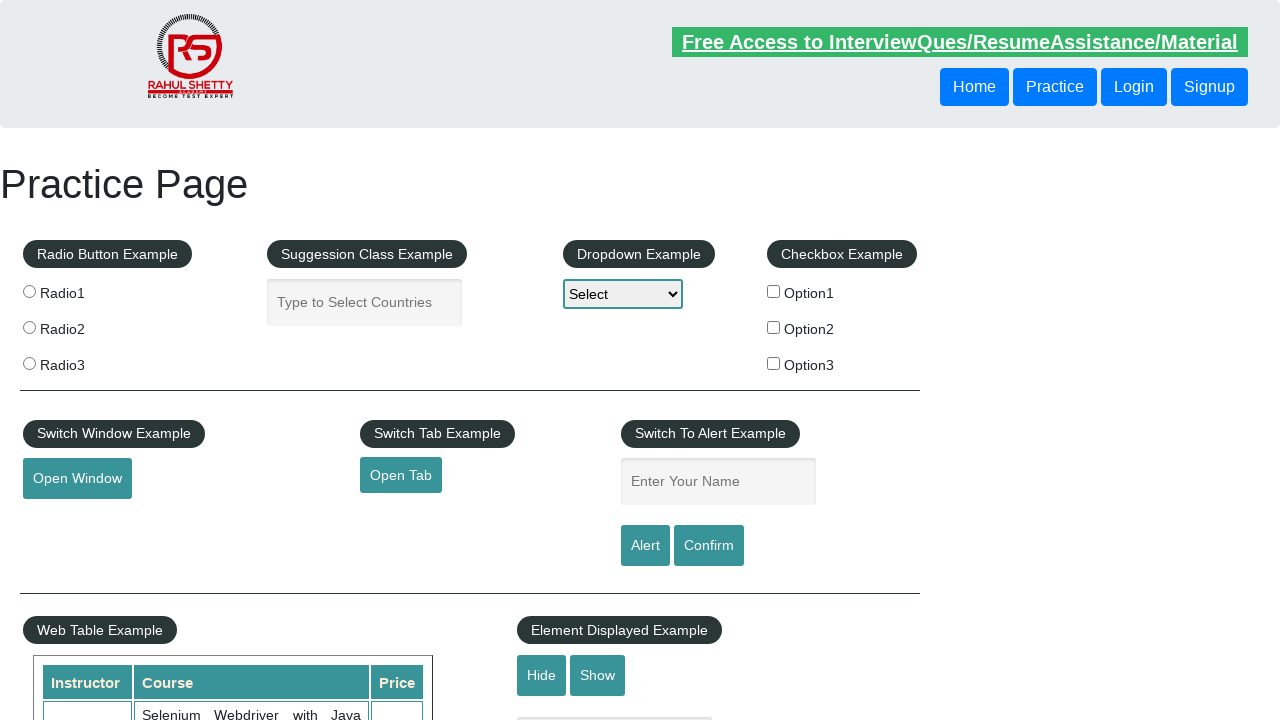

Located and retrieved text from parent traversal button: 'Login'
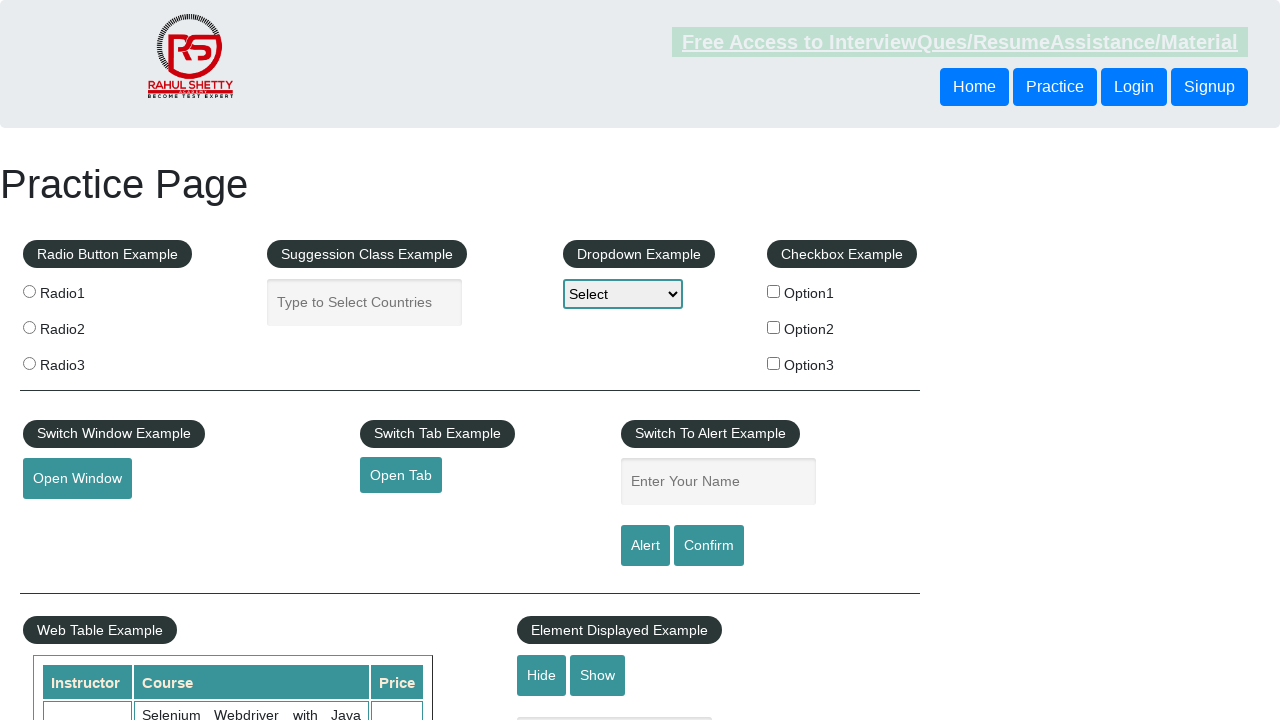

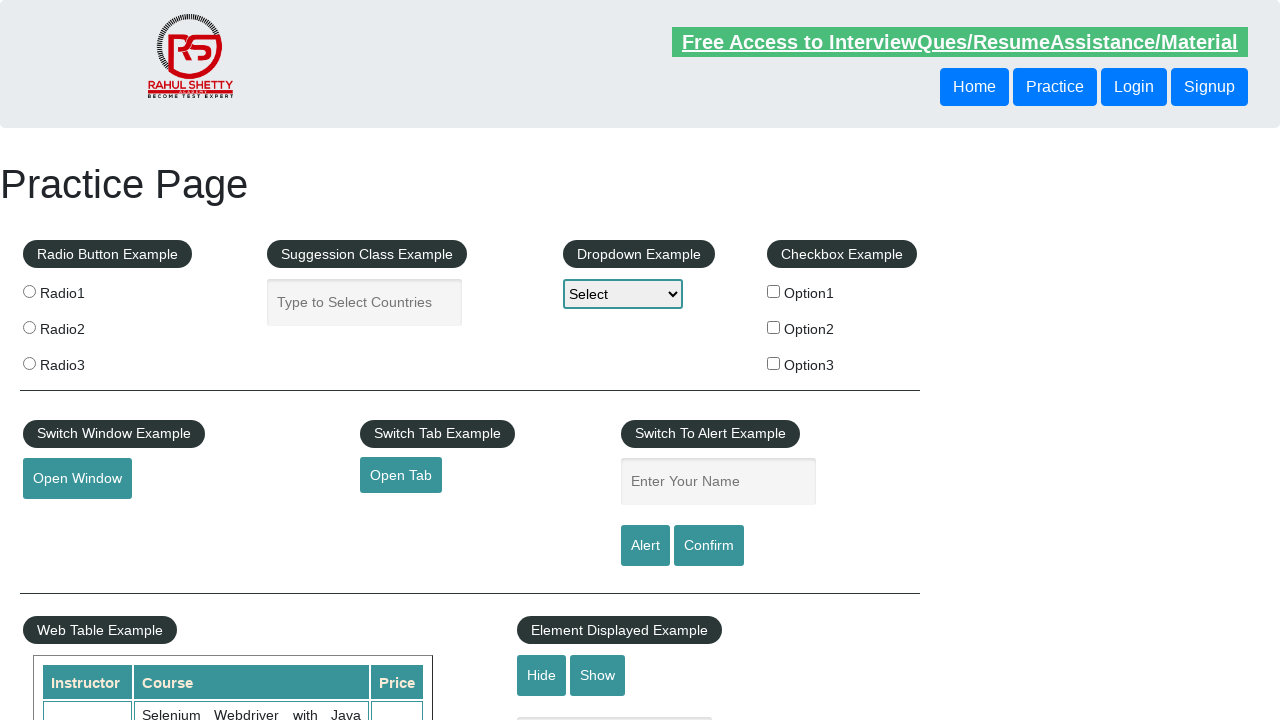